Navigates to a GitHub user profile page and waits for the contributions section to load

Starting URL: https://github.com/Jear-Bear

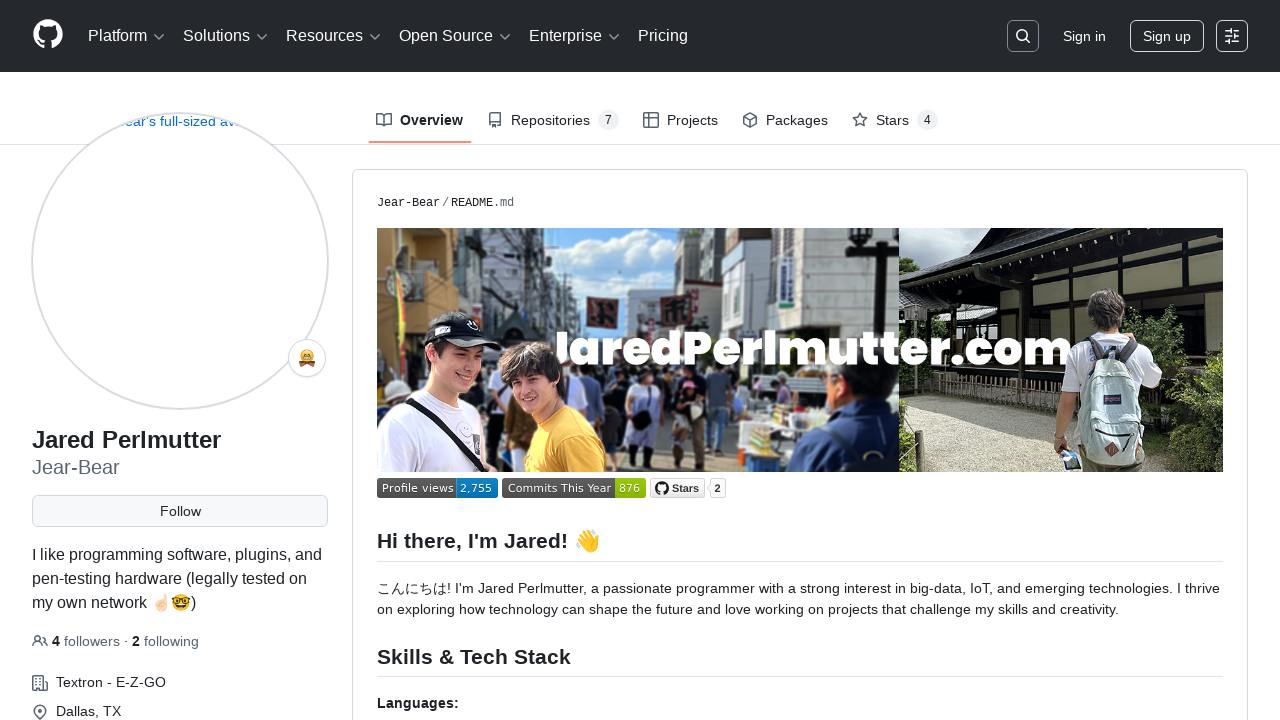

Navigated to GitHub user profile page for Jear-Bear
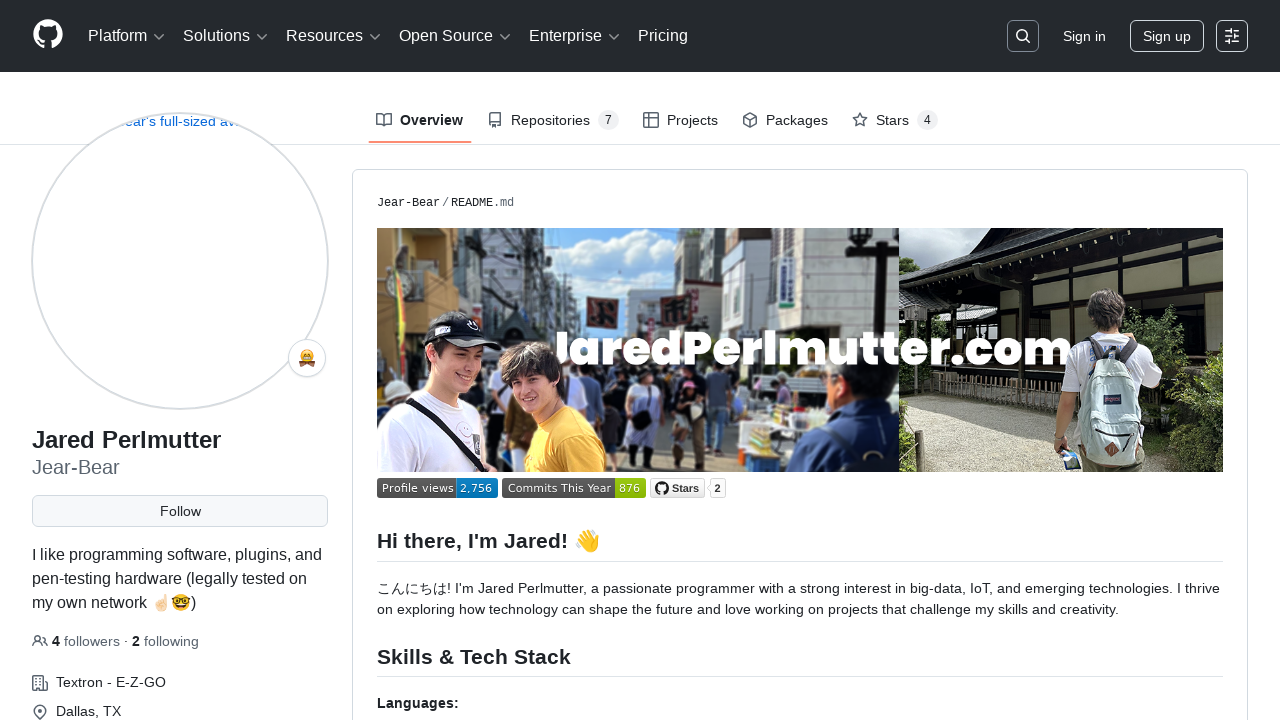

Contributions section loaded on the profile page
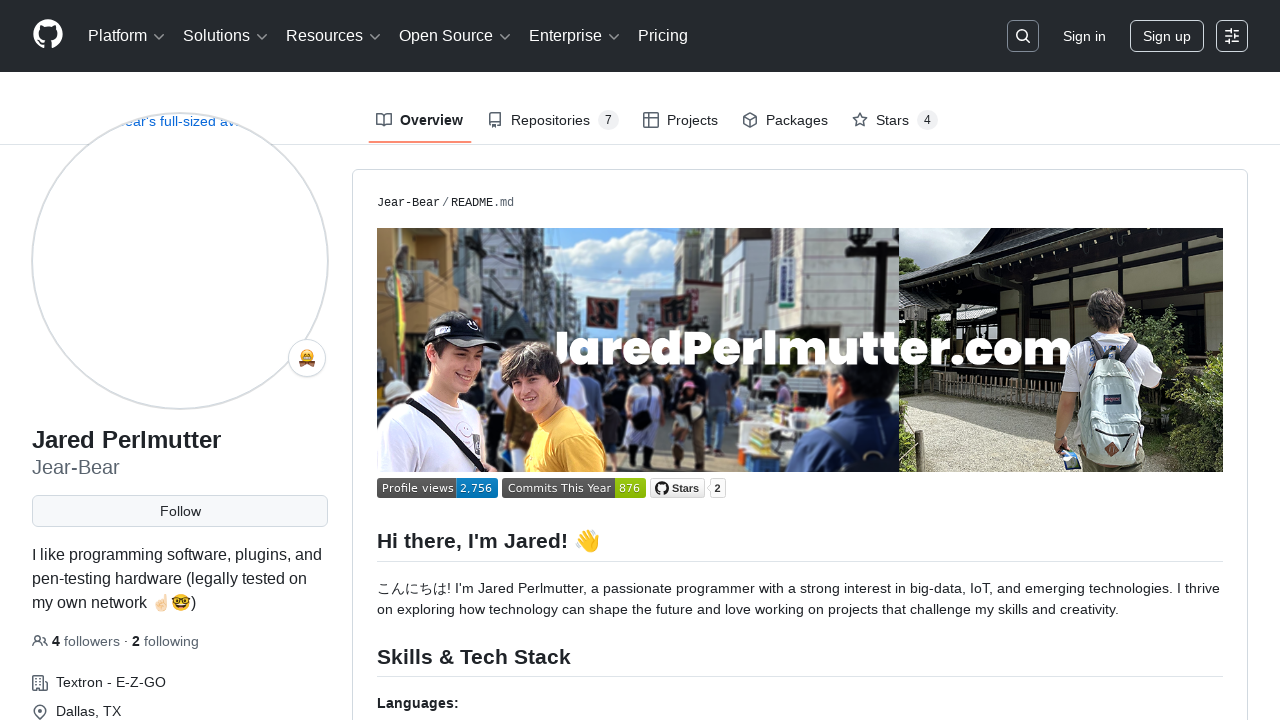

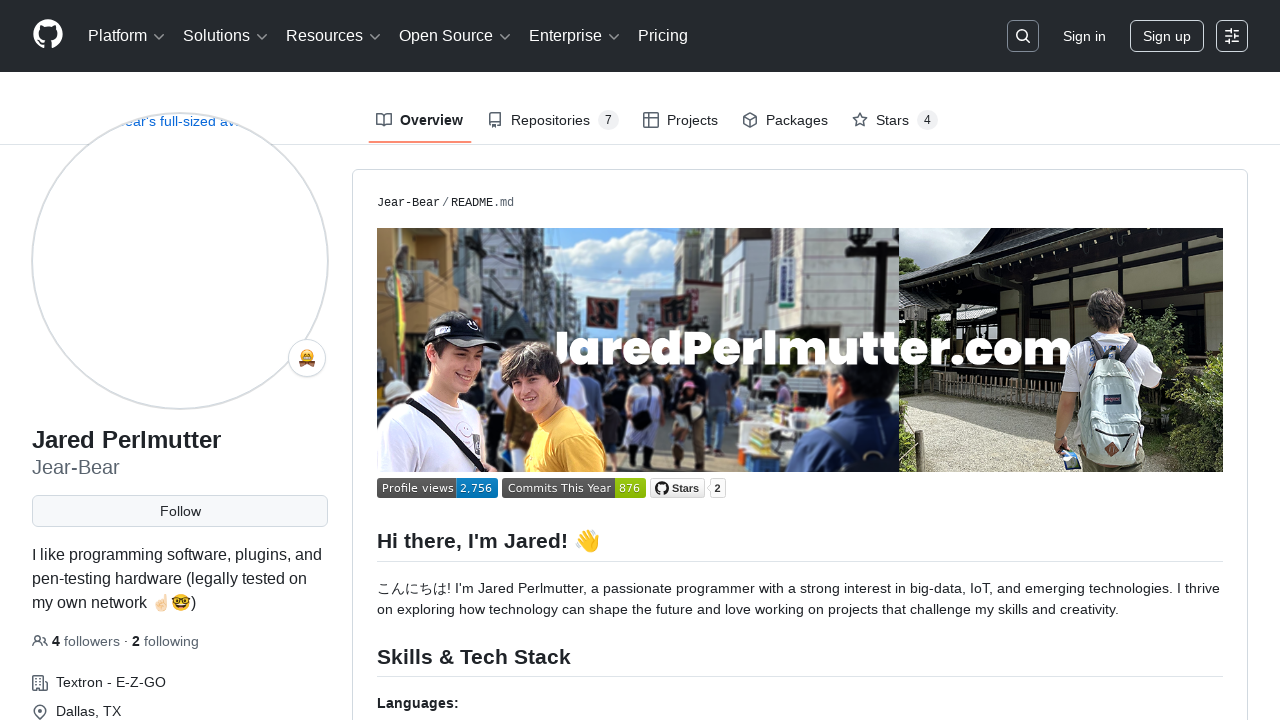